Tests clicking a button with dynamic CSS classes on the UI Testing Playground. The test clicks the blue (primary) button 5 times and handles the JavaScript alert that appears after each click.

Starting URL: http://uitestingplayground.com/classattr

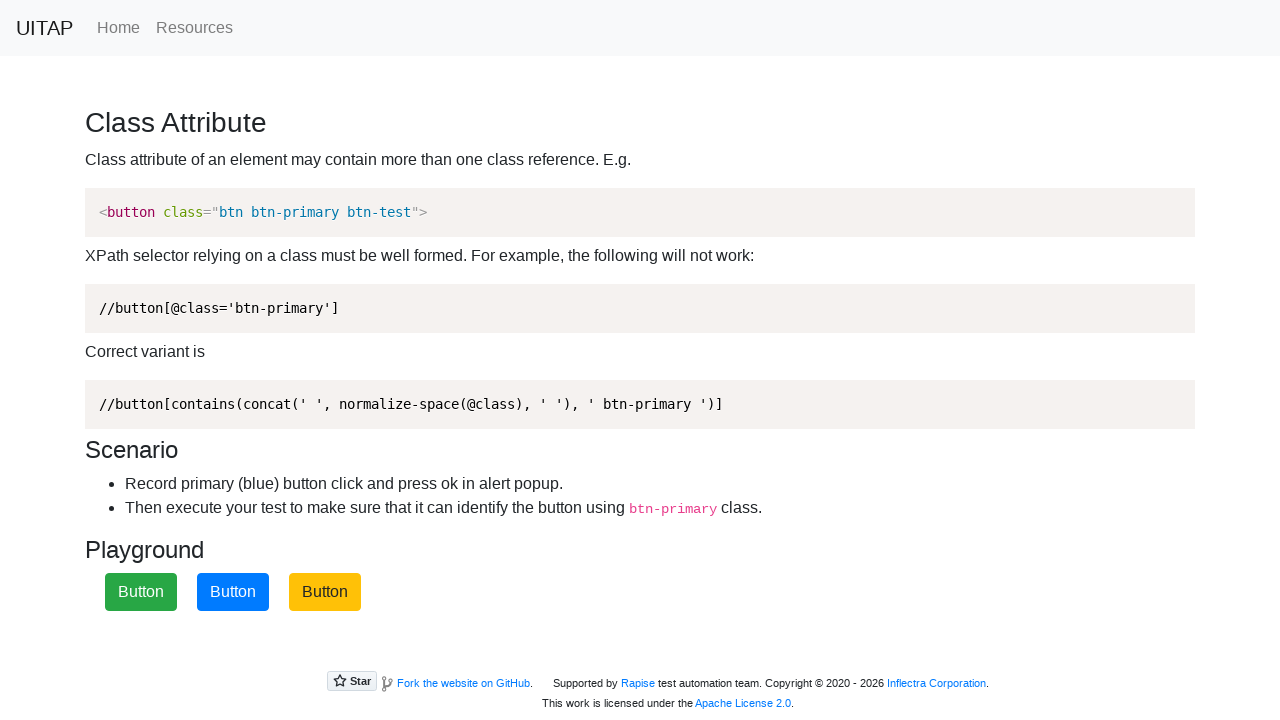

Navigated to UI Testing Playground classattr page
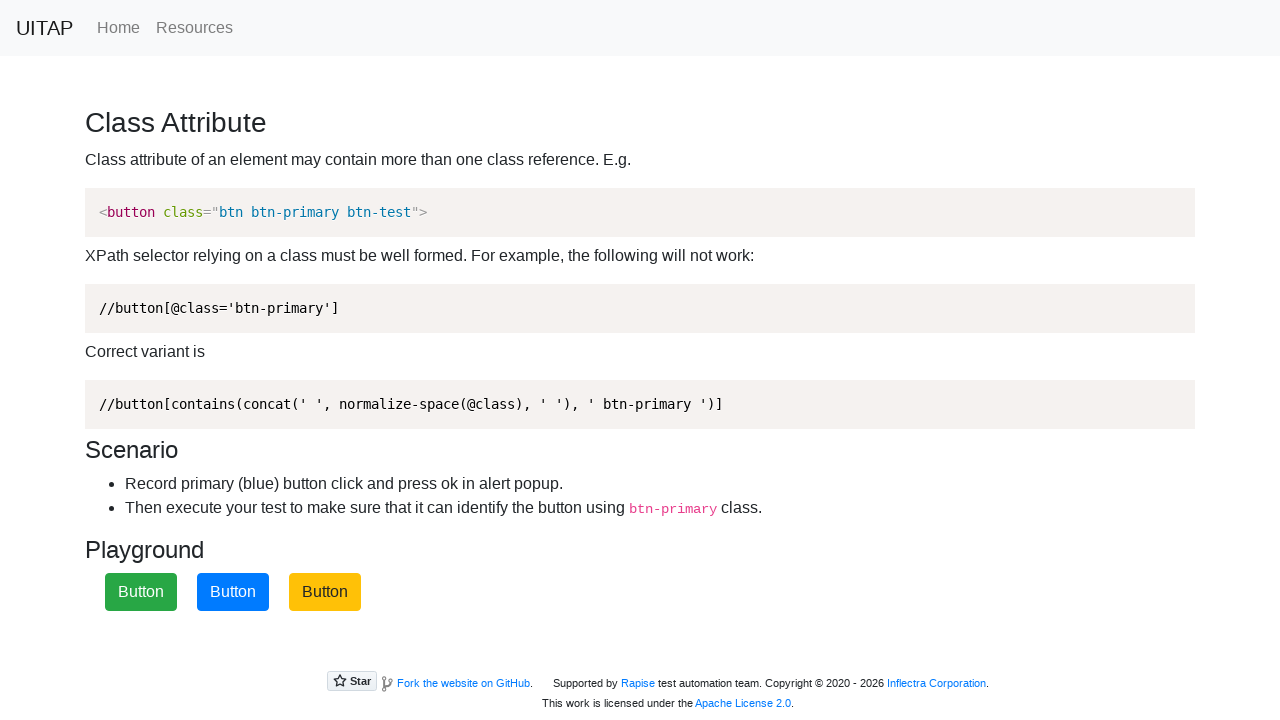

Clicked the blue primary button (attempt 1 of 5) at (233, 592) on xpath=//button[contains(concat(' ', normalize-space(@class), ' '), ' btn-primary
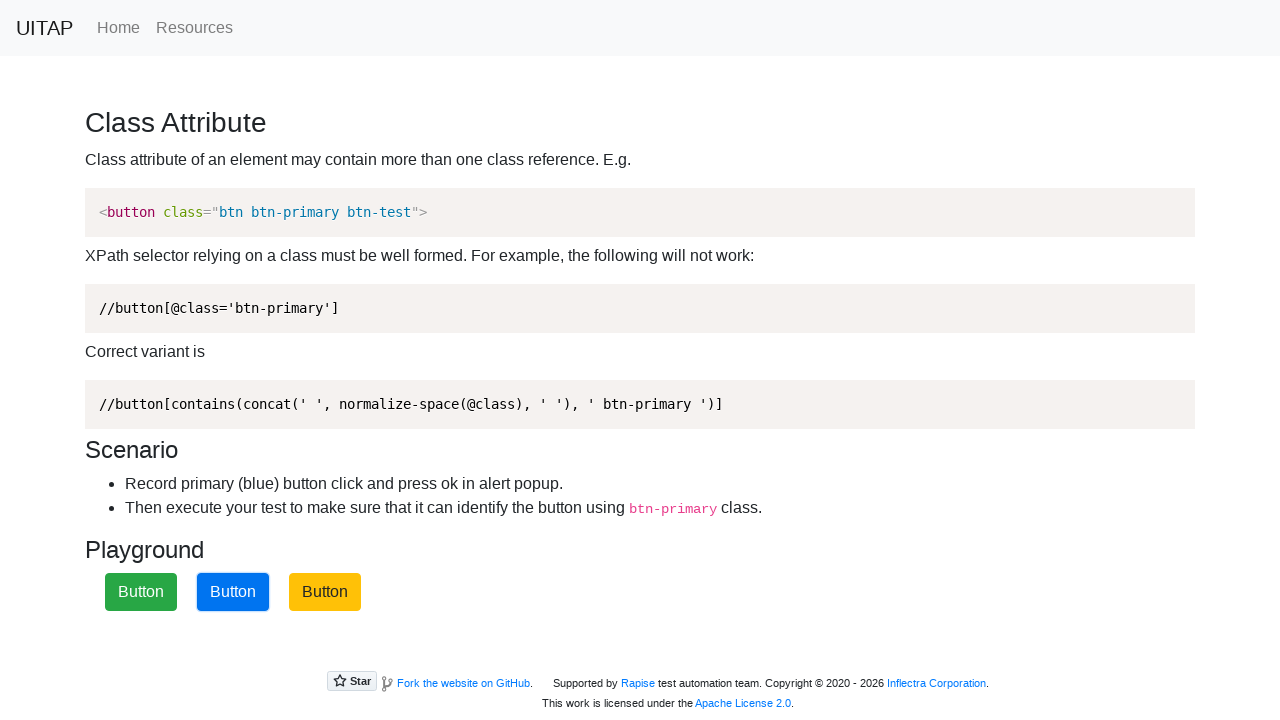

Set up dialog handler to accept alert (attempt 1 of 5)
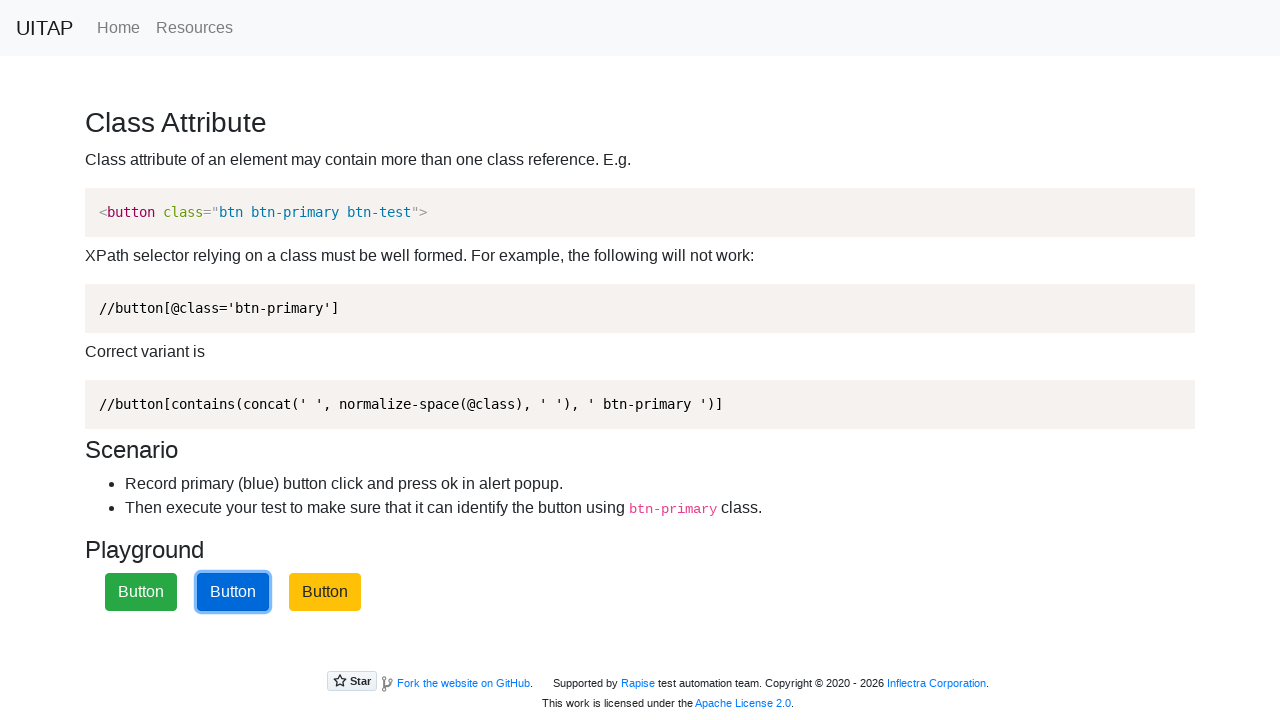

Waited for alert processing (attempt 1 of 5)
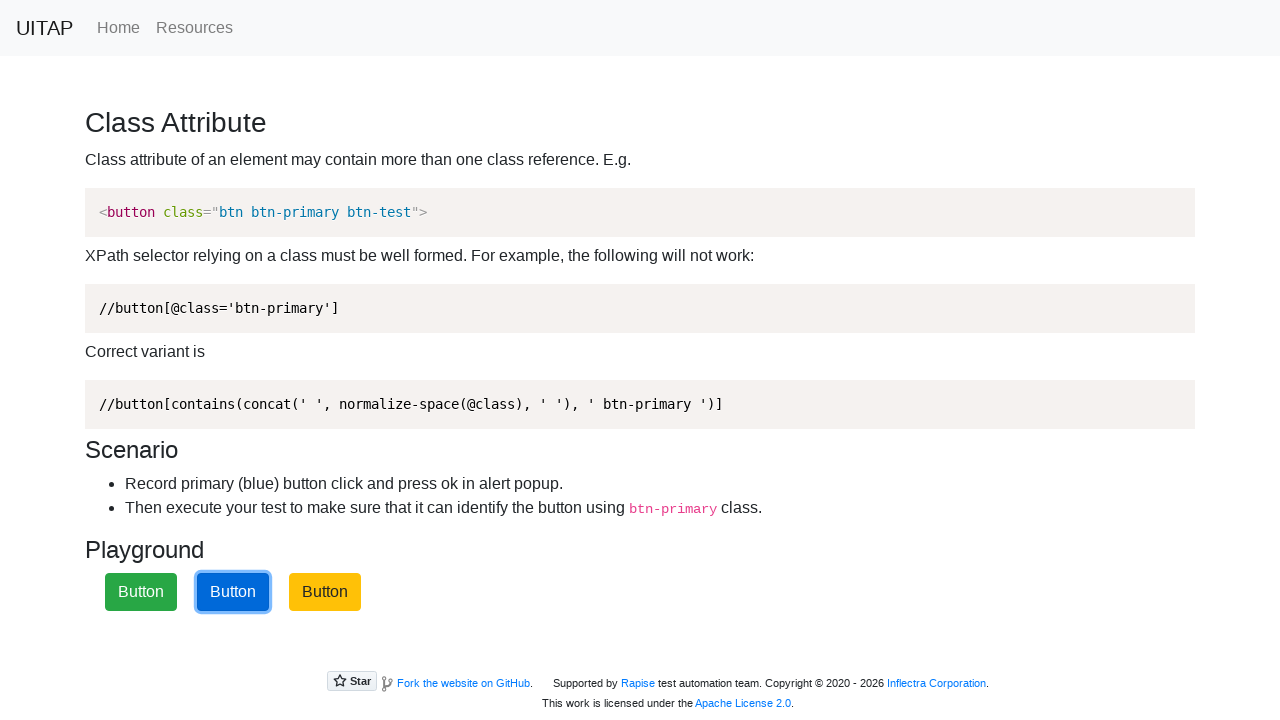

Clicked the blue primary button (attempt 2 of 5) at (233, 592) on xpath=//button[contains(concat(' ', normalize-space(@class), ' '), ' btn-primary
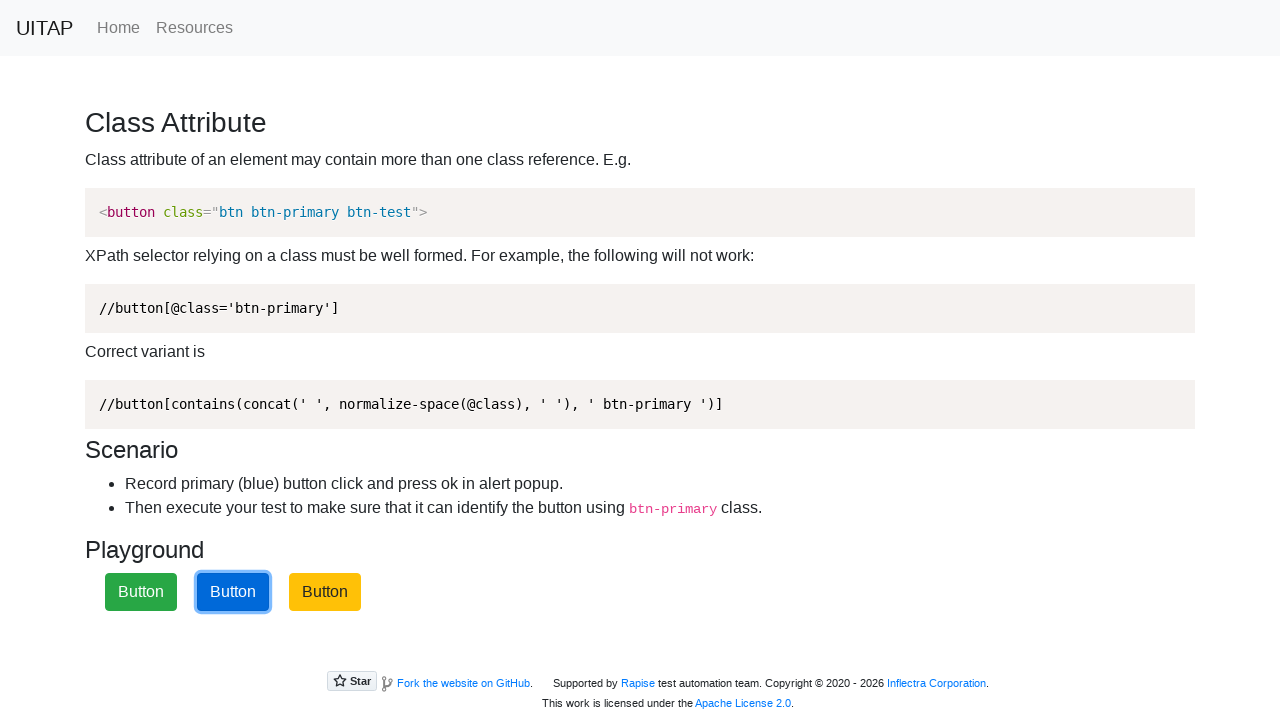

Set up dialog handler to accept alert (attempt 2 of 5)
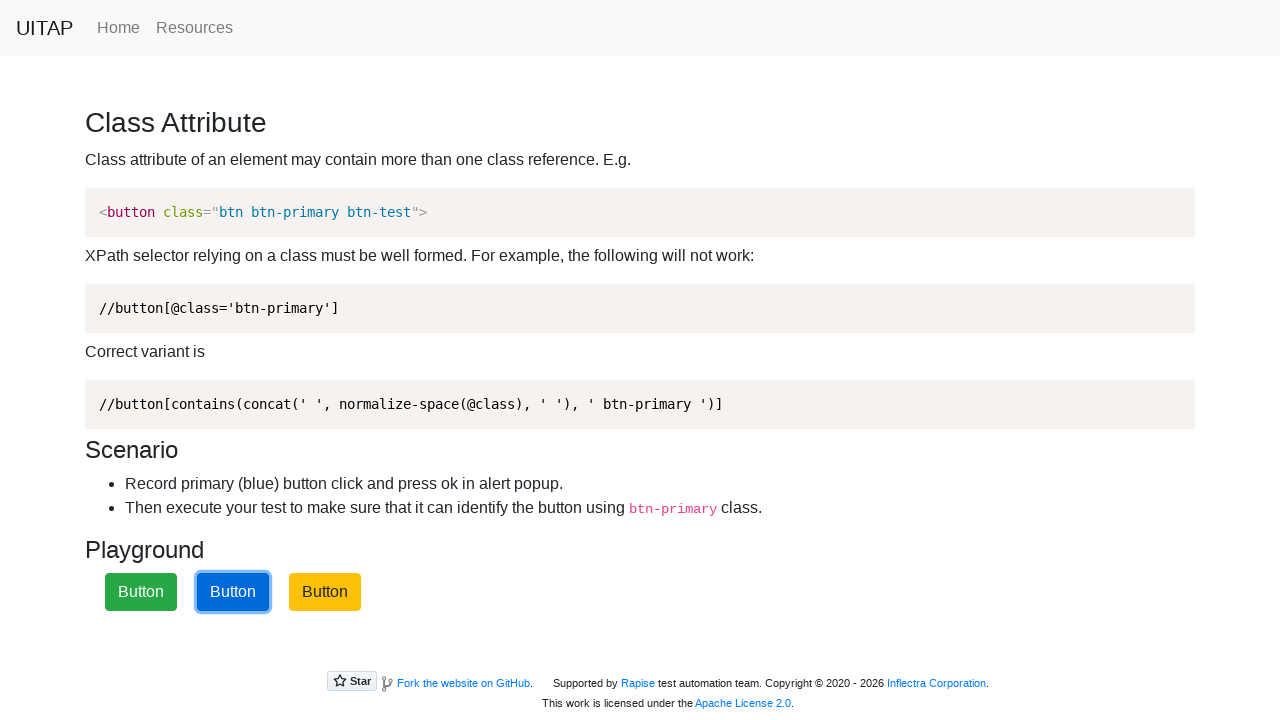

Waited for alert processing (attempt 2 of 5)
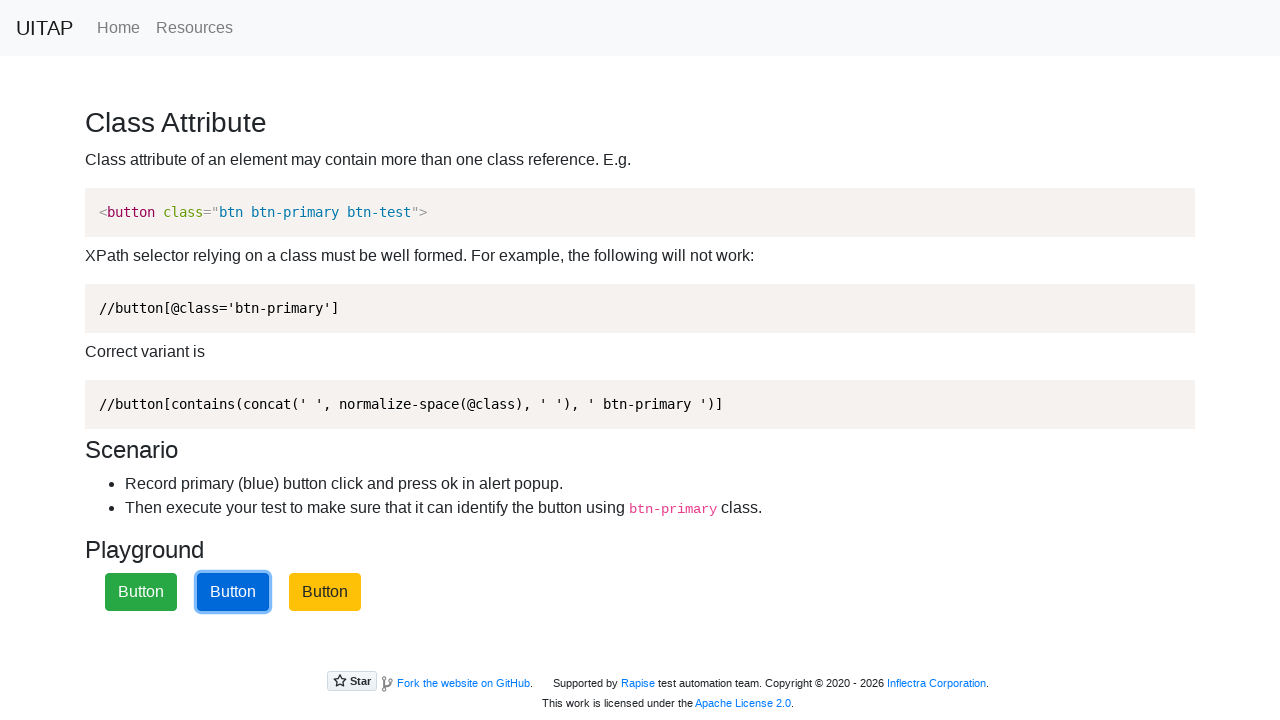

Clicked the blue primary button (attempt 3 of 5) at (233, 592) on xpath=//button[contains(concat(' ', normalize-space(@class), ' '), ' btn-primary
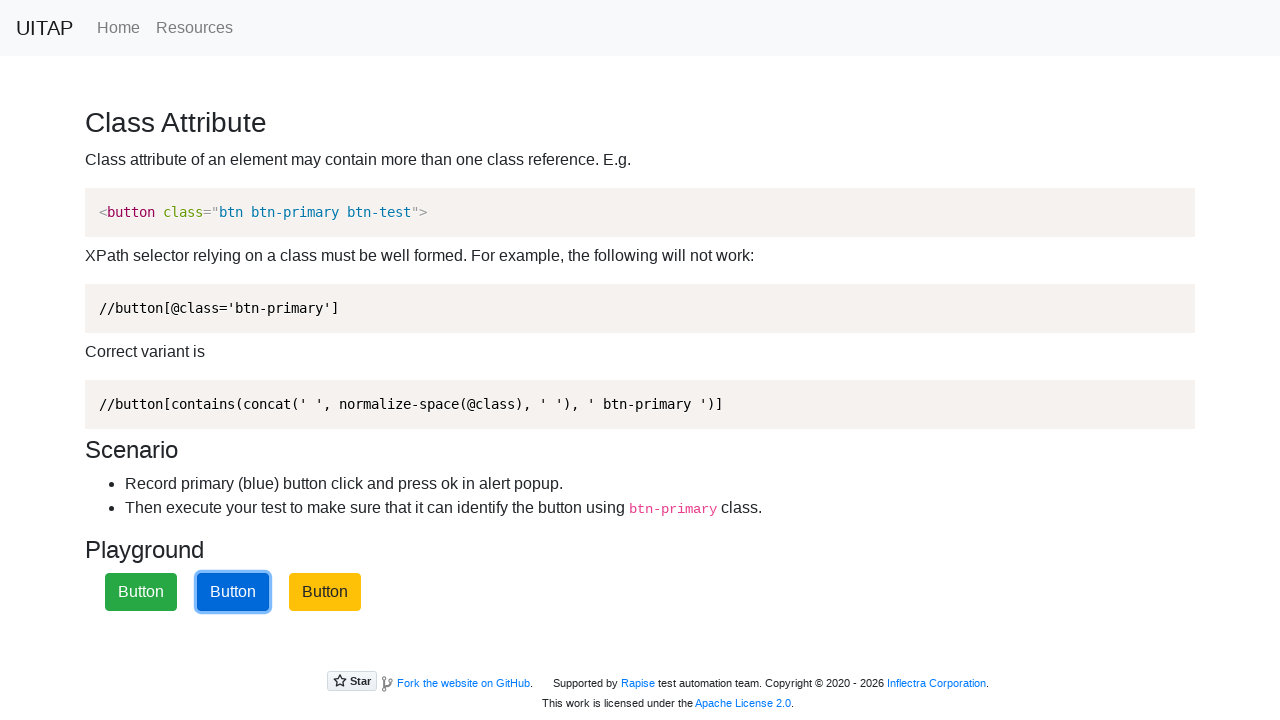

Set up dialog handler to accept alert (attempt 3 of 5)
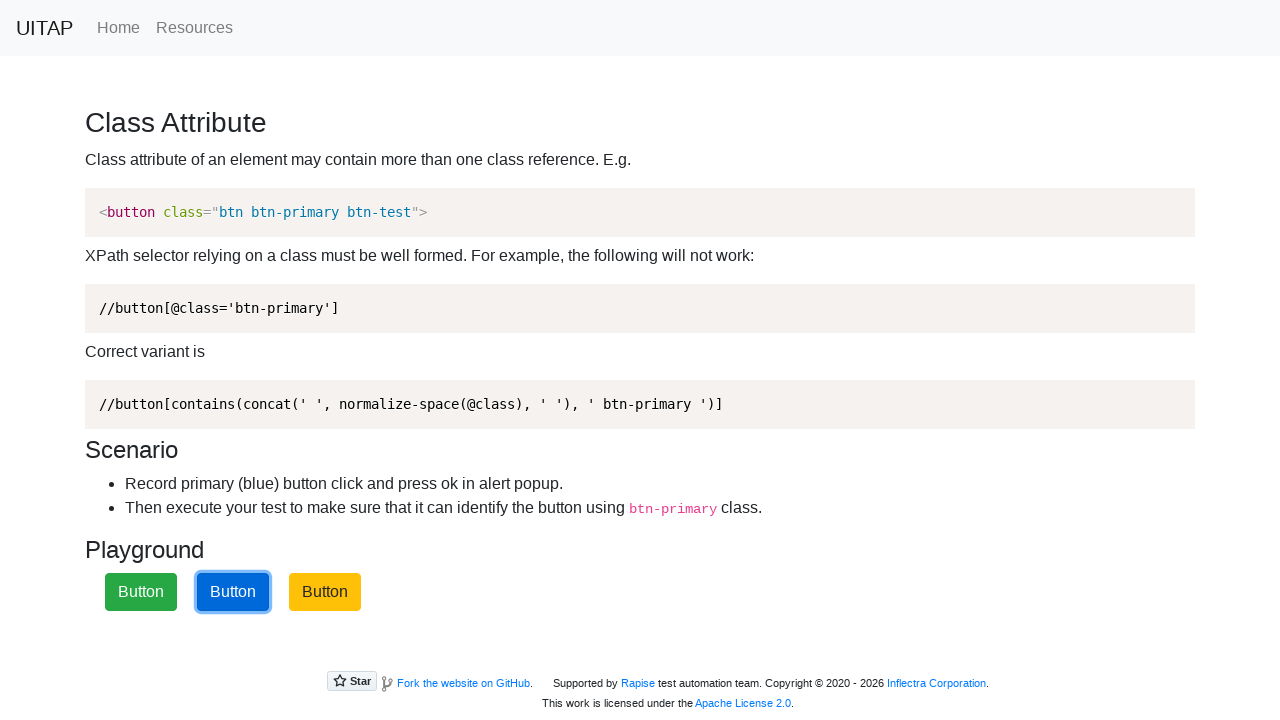

Waited for alert processing (attempt 3 of 5)
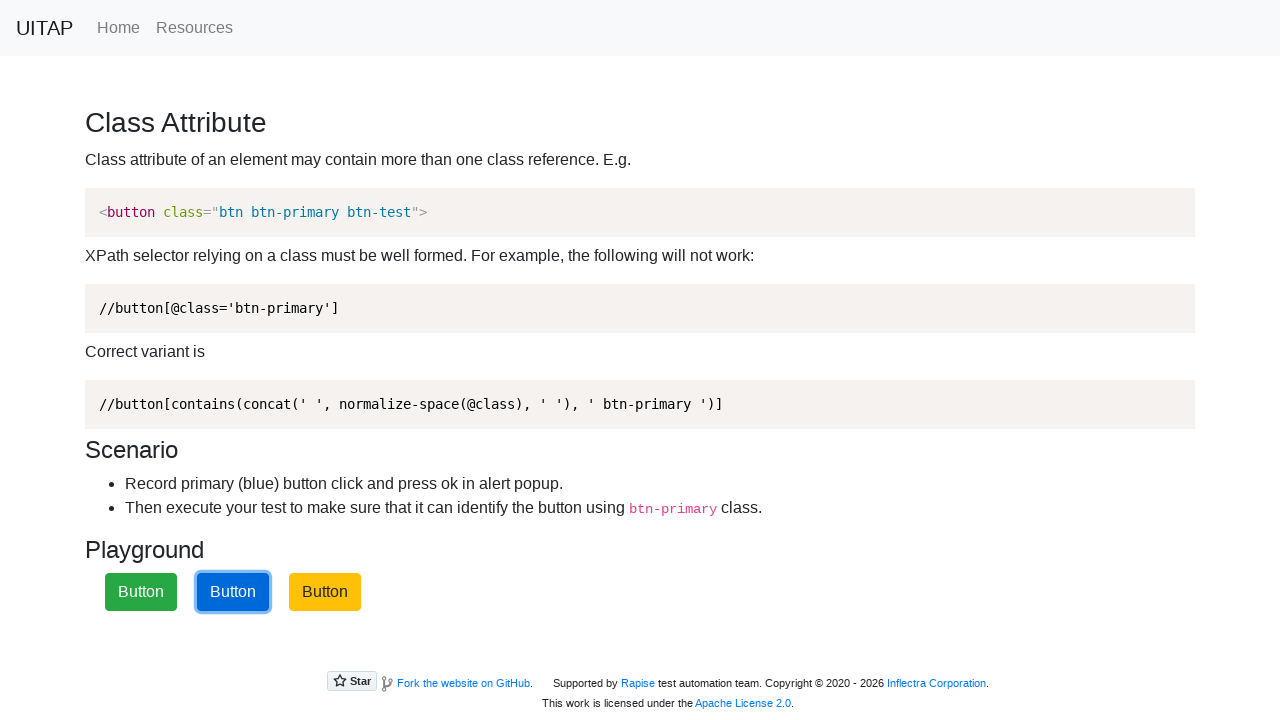

Clicked the blue primary button (attempt 4 of 5) at (233, 592) on xpath=//button[contains(concat(' ', normalize-space(@class), ' '), ' btn-primary
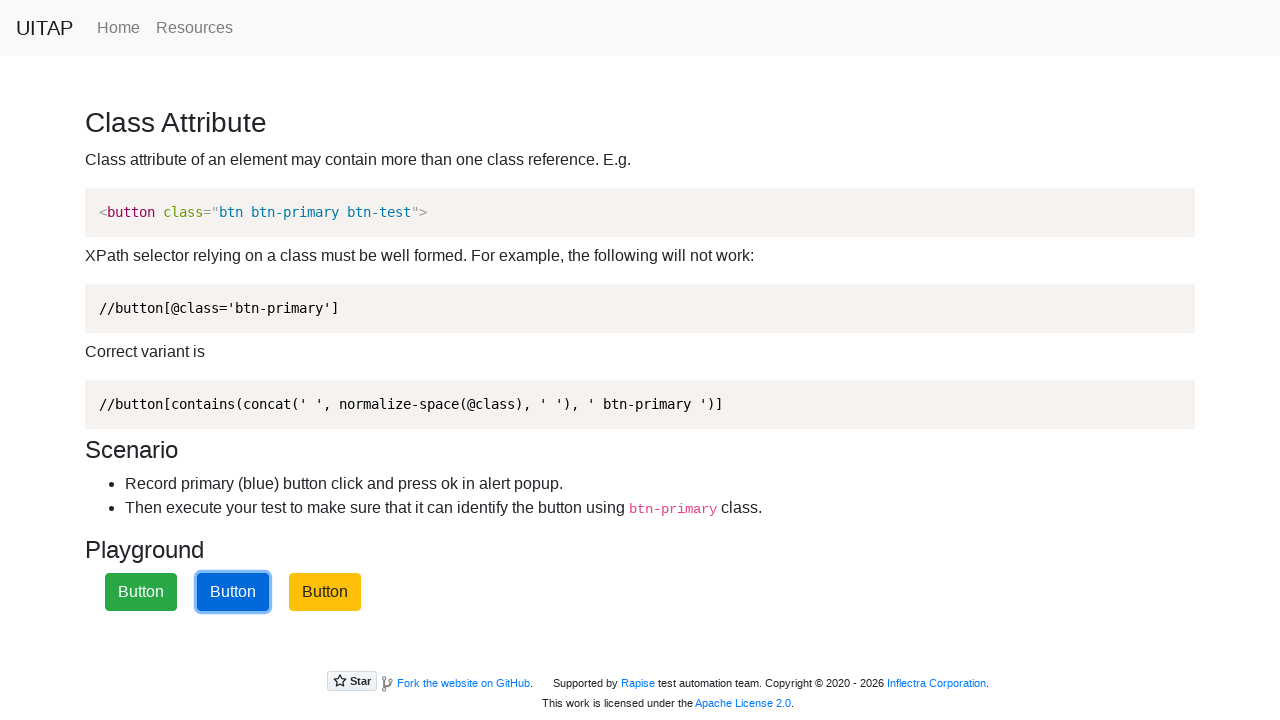

Set up dialog handler to accept alert (attempt 4 of 5)
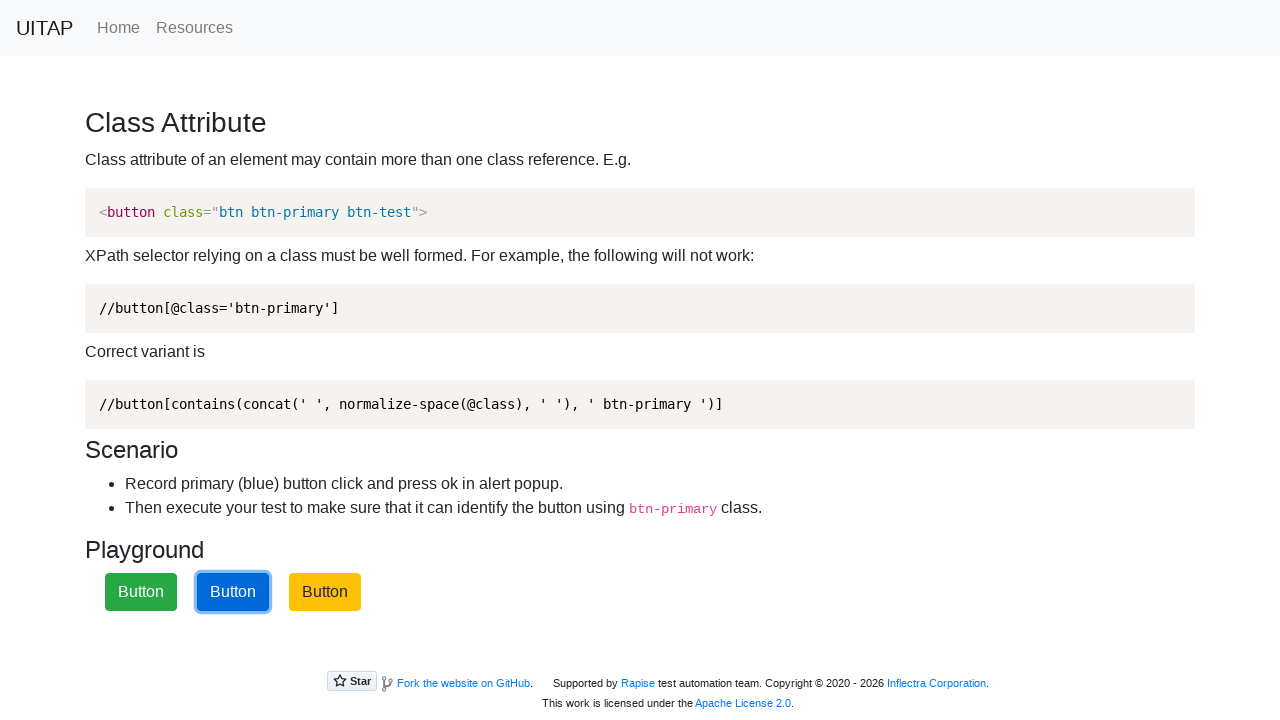

Waited for alert processing (attempt 4 of 5)
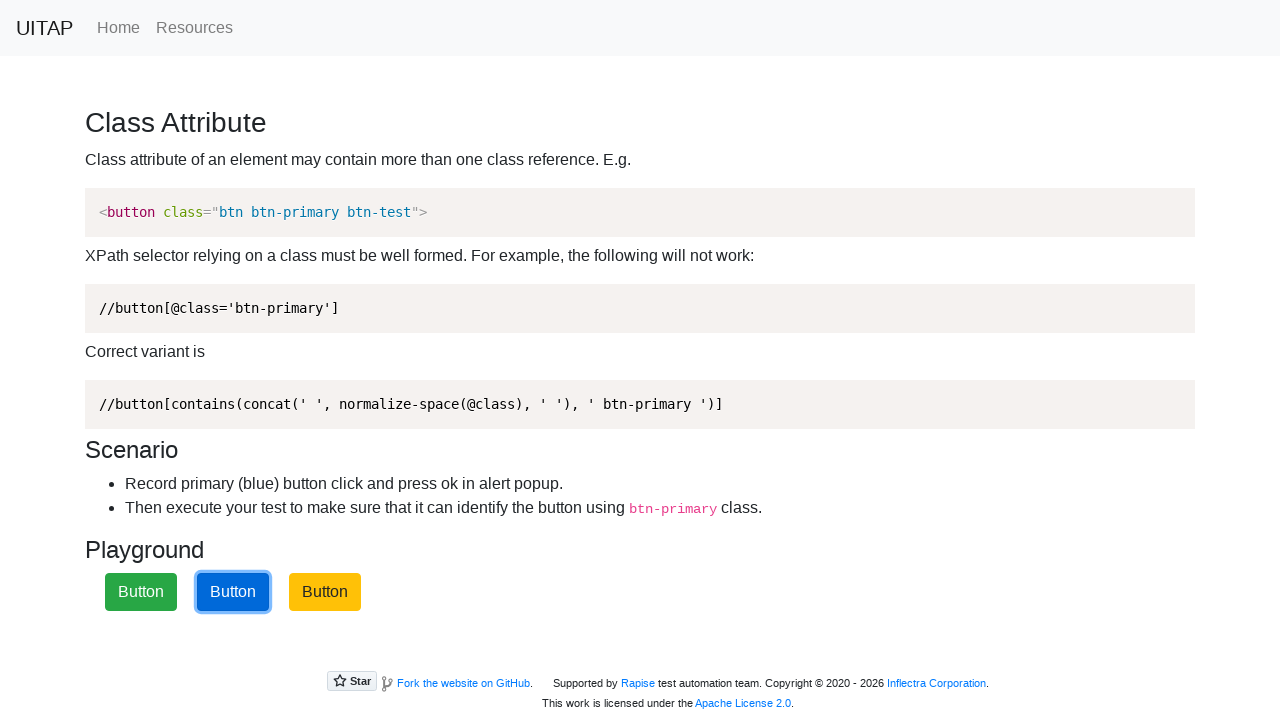

Clicked the blue primary button (attempt 5 of 5) at (233, 592) on xpath=//button[contains(concat(' ', normalize-space(@class), ' '), ' btn-primary
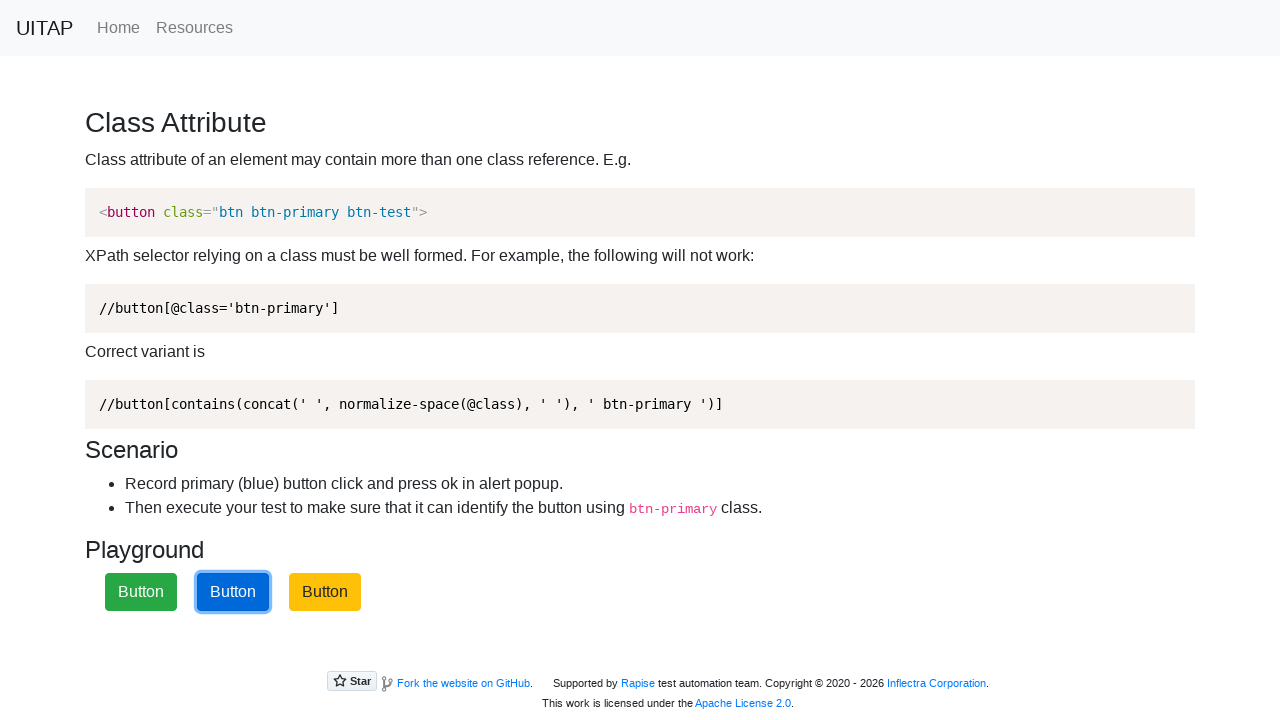

Set up dialog handler to accept alert (attempt 5 of 5)
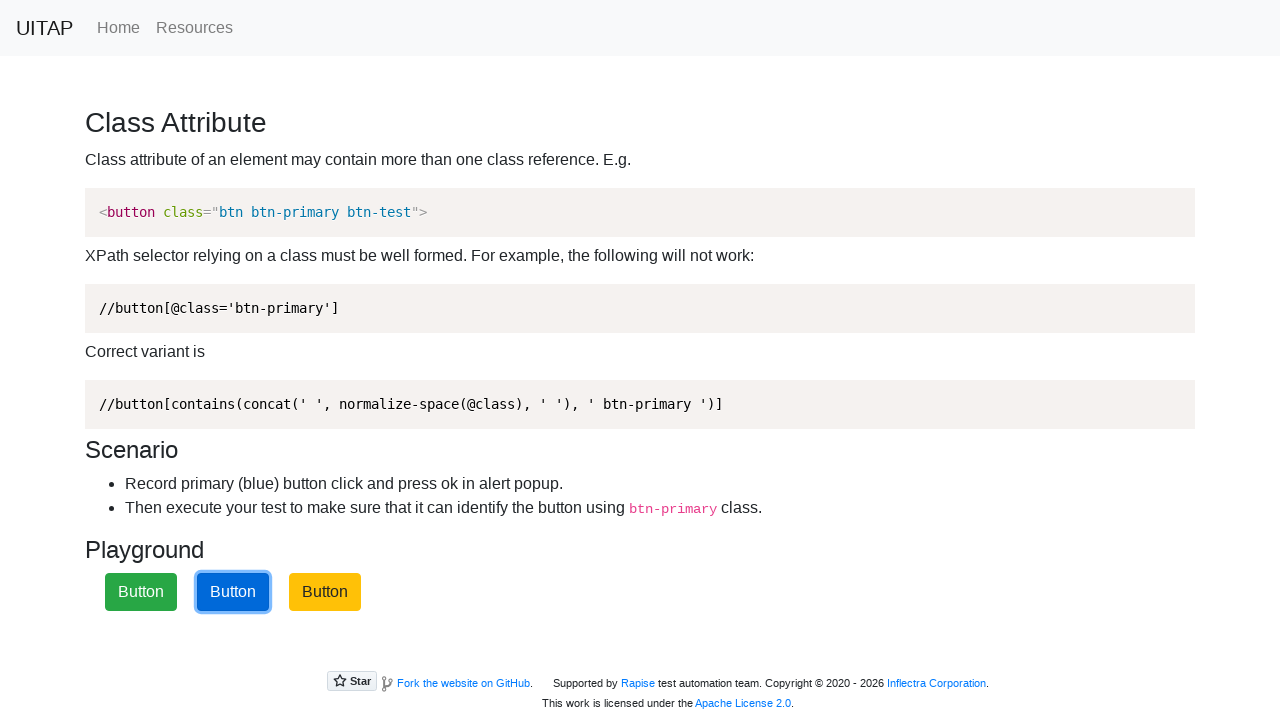

Waited for alert processing (attempt 5 of 5)
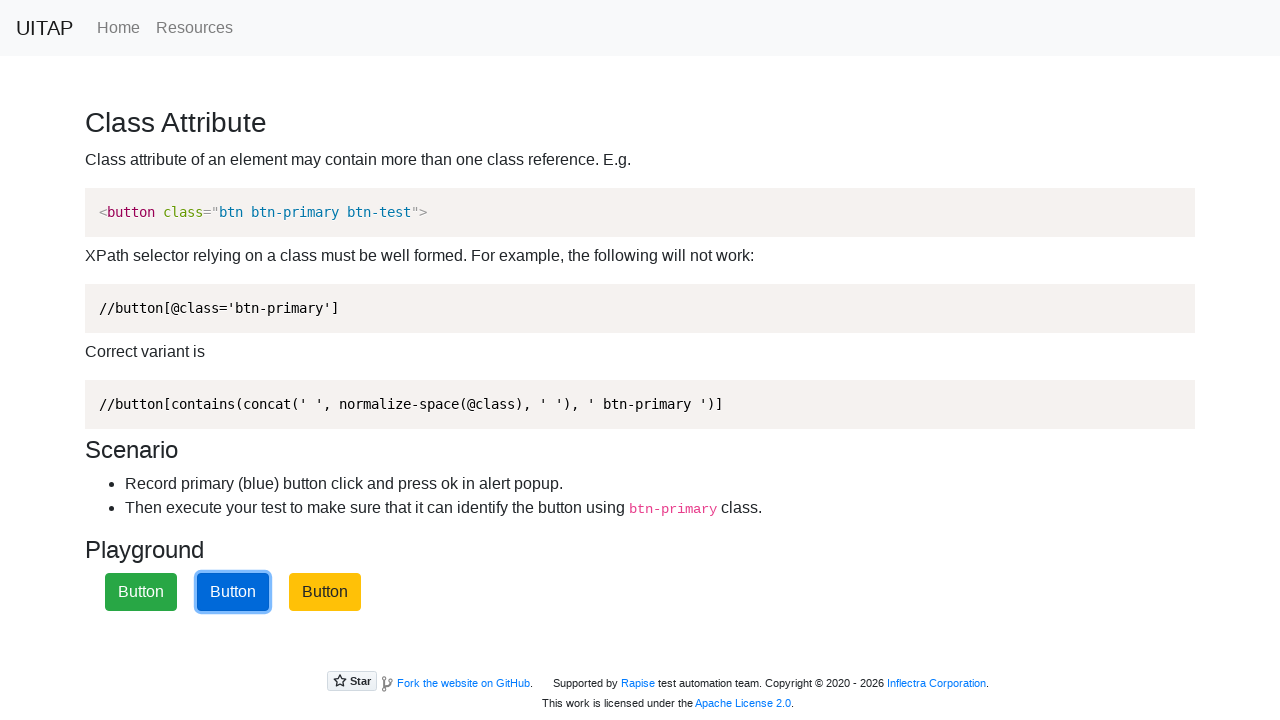

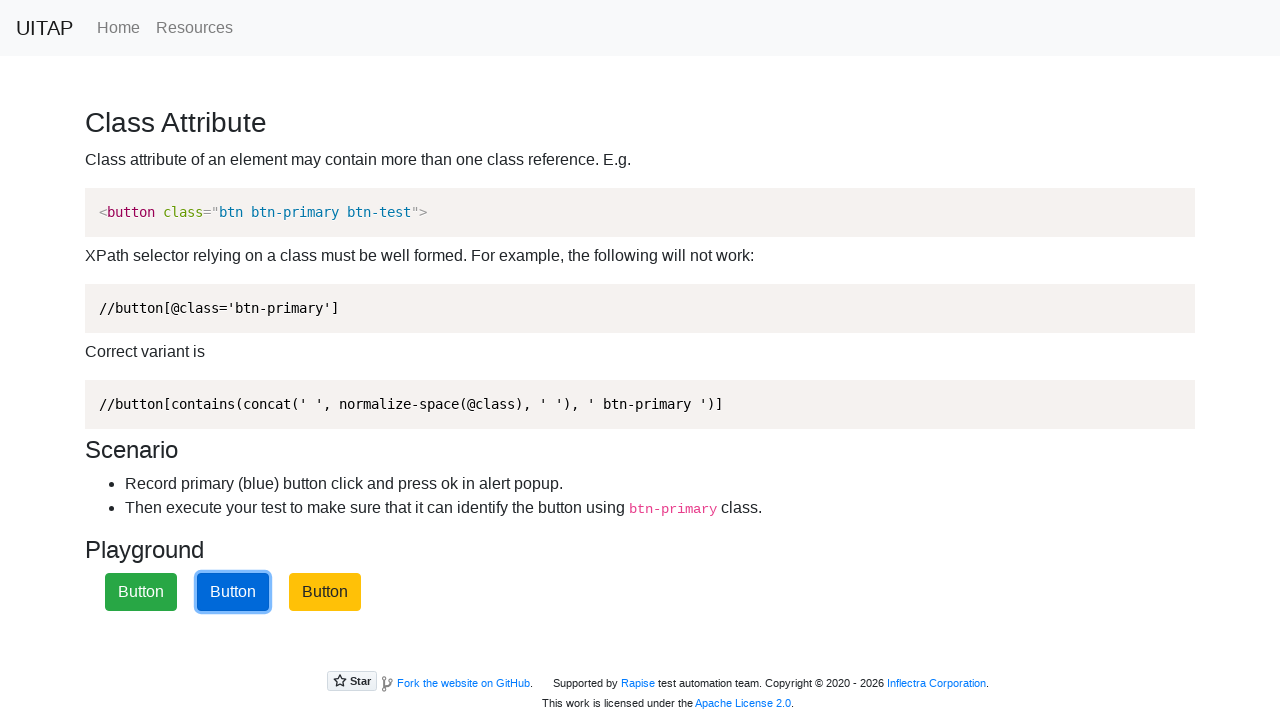